Tests navigation through the Shifting Content section by clicking on menu links and verifying that list elements are present on the page

Starting URL: https://the-internet.herokuapp.com/

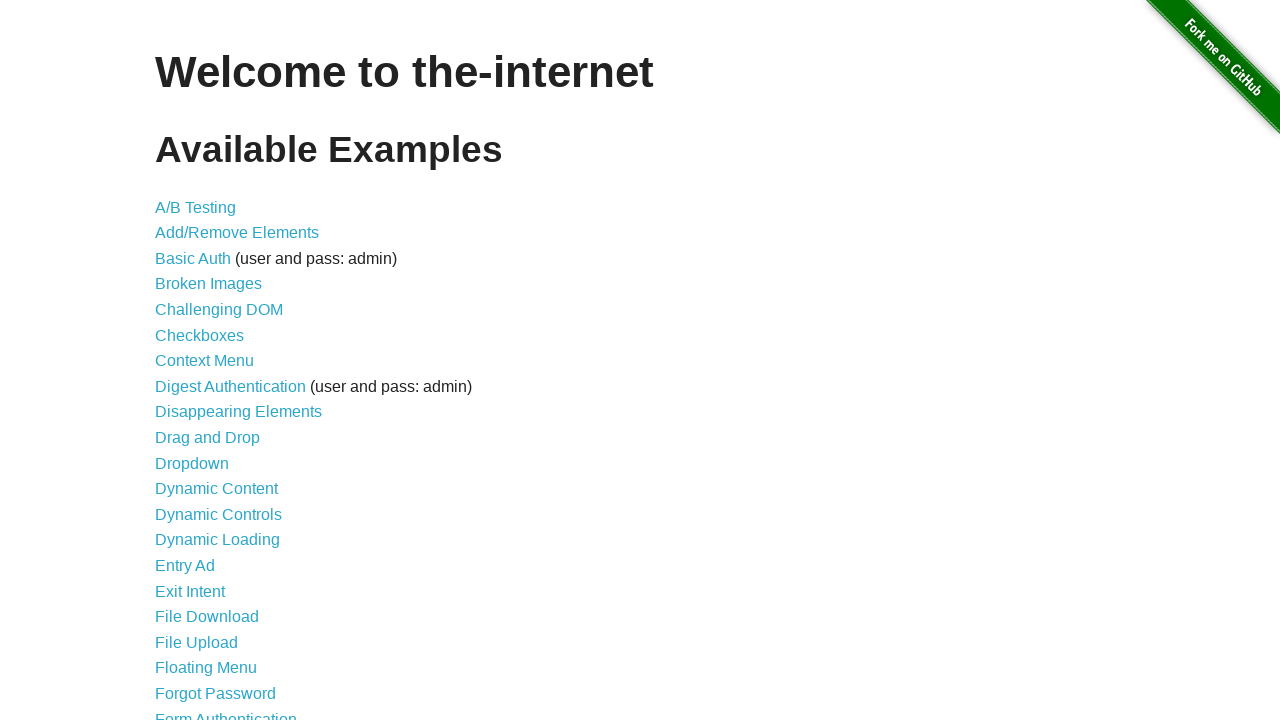

Clicked on 'Shifting Content' link at (212, 523) on a:text('Shifting Content')
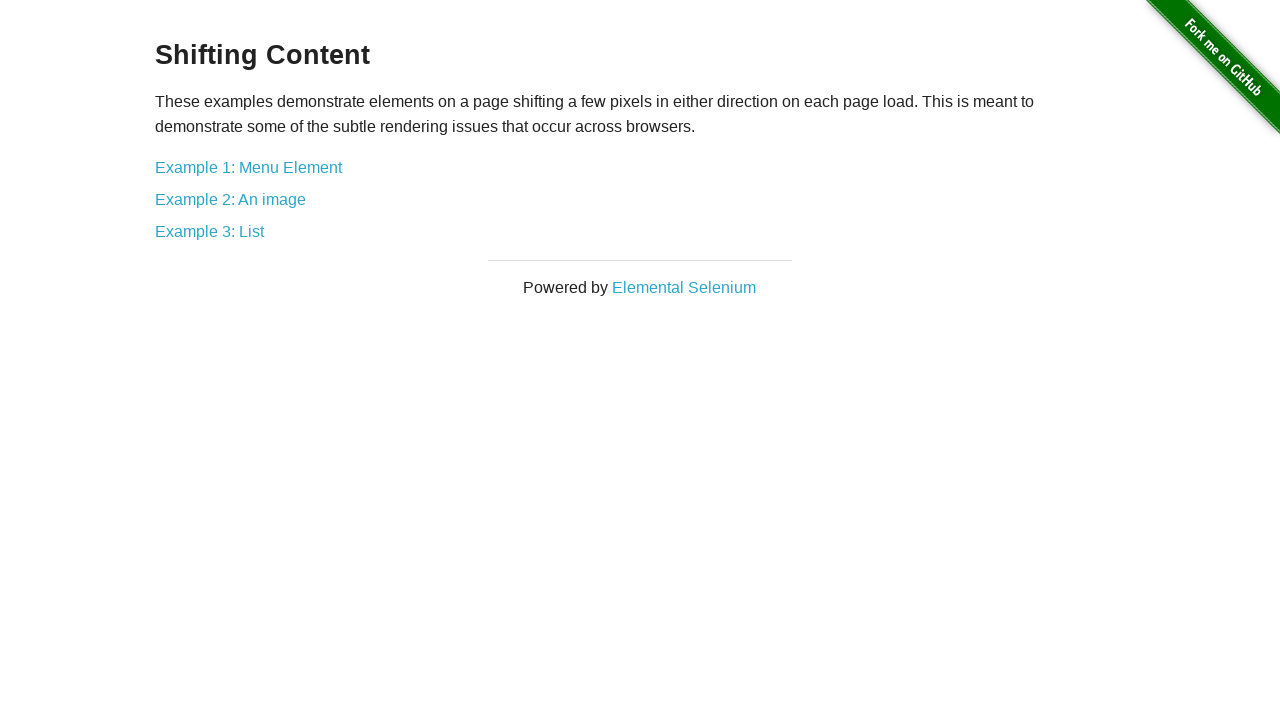

Clicked on 'Example 1: Menu Element' link at (248, 167) on a:text('Example 1: Menu Element')
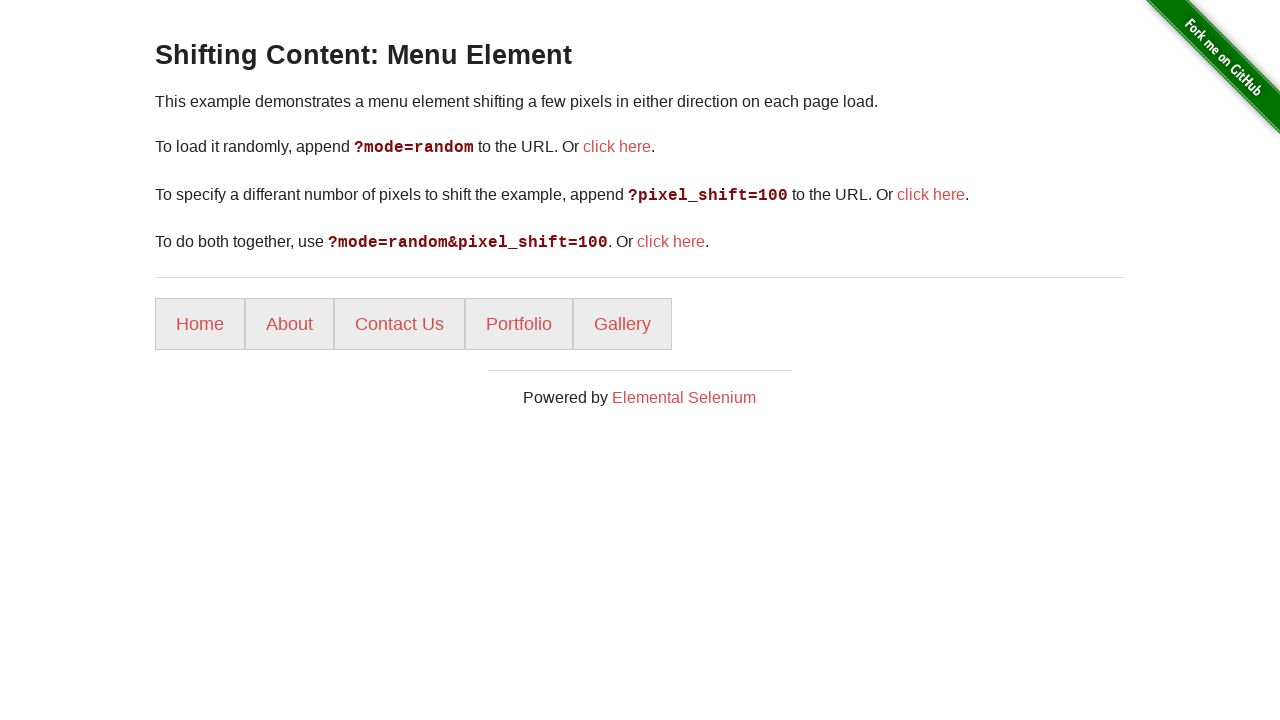

List items loaded on the page
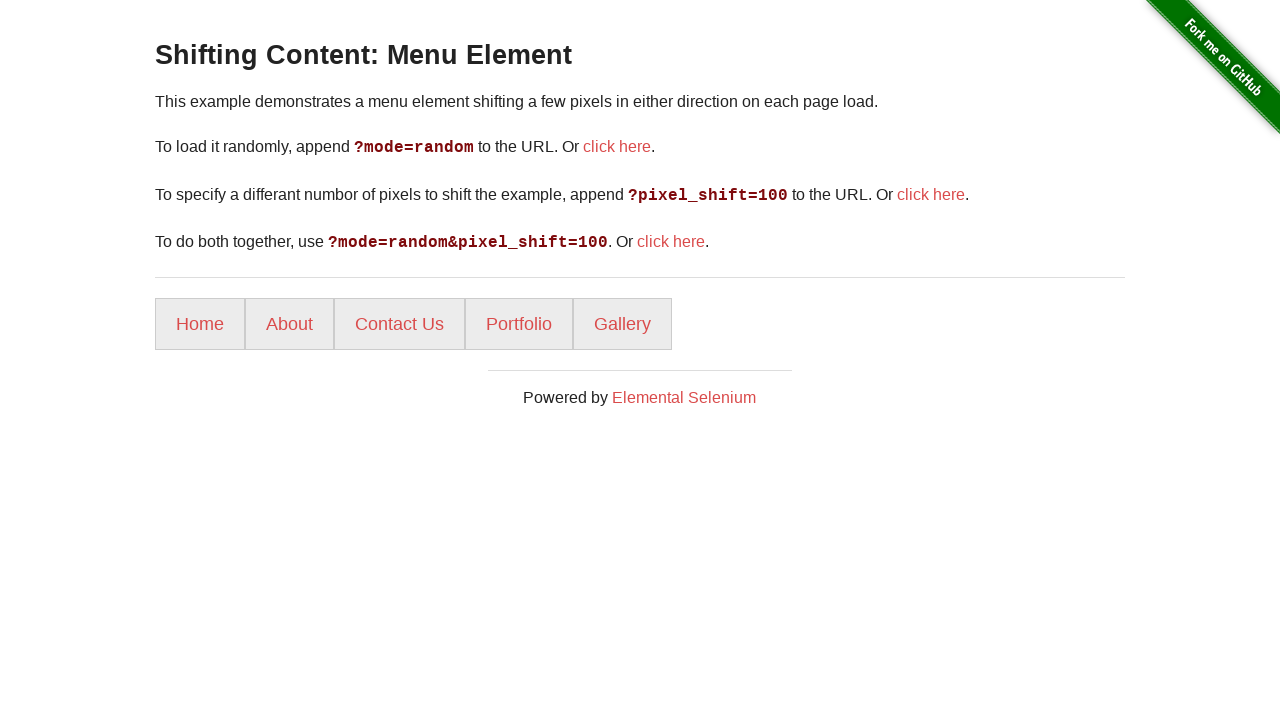

Counted 5 list items on the page
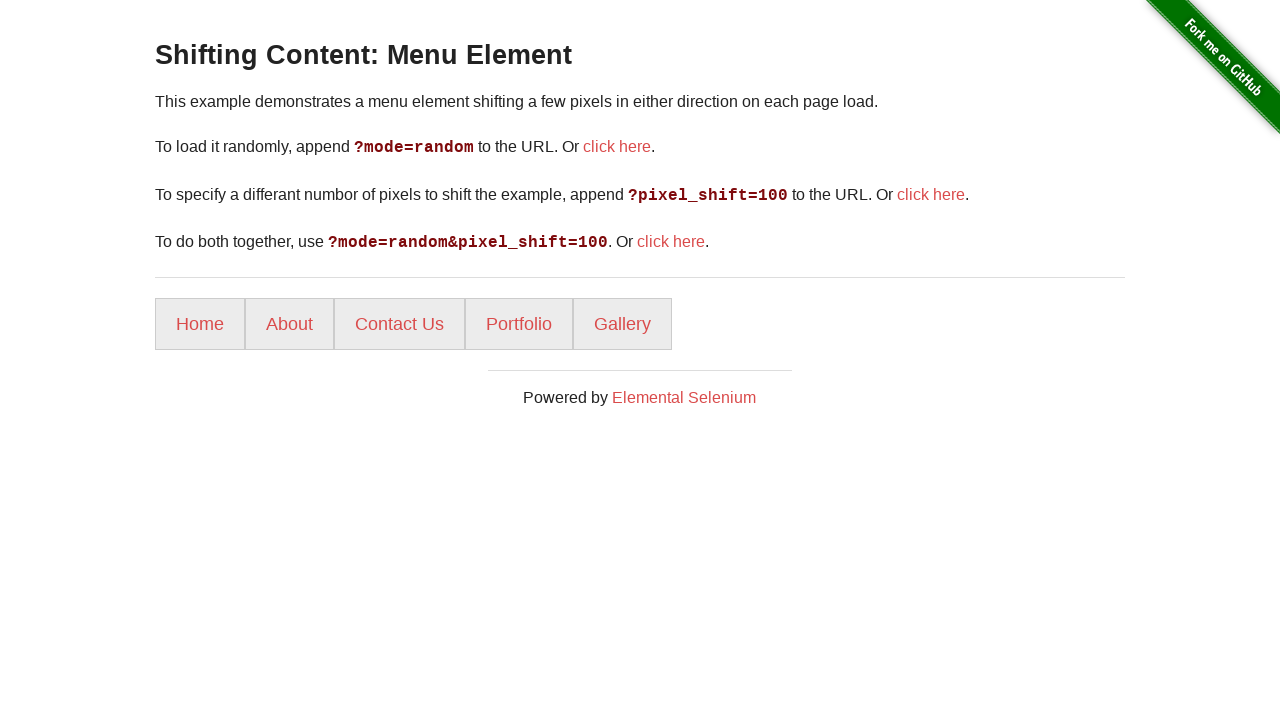

Retrieved second list item text: 'About'
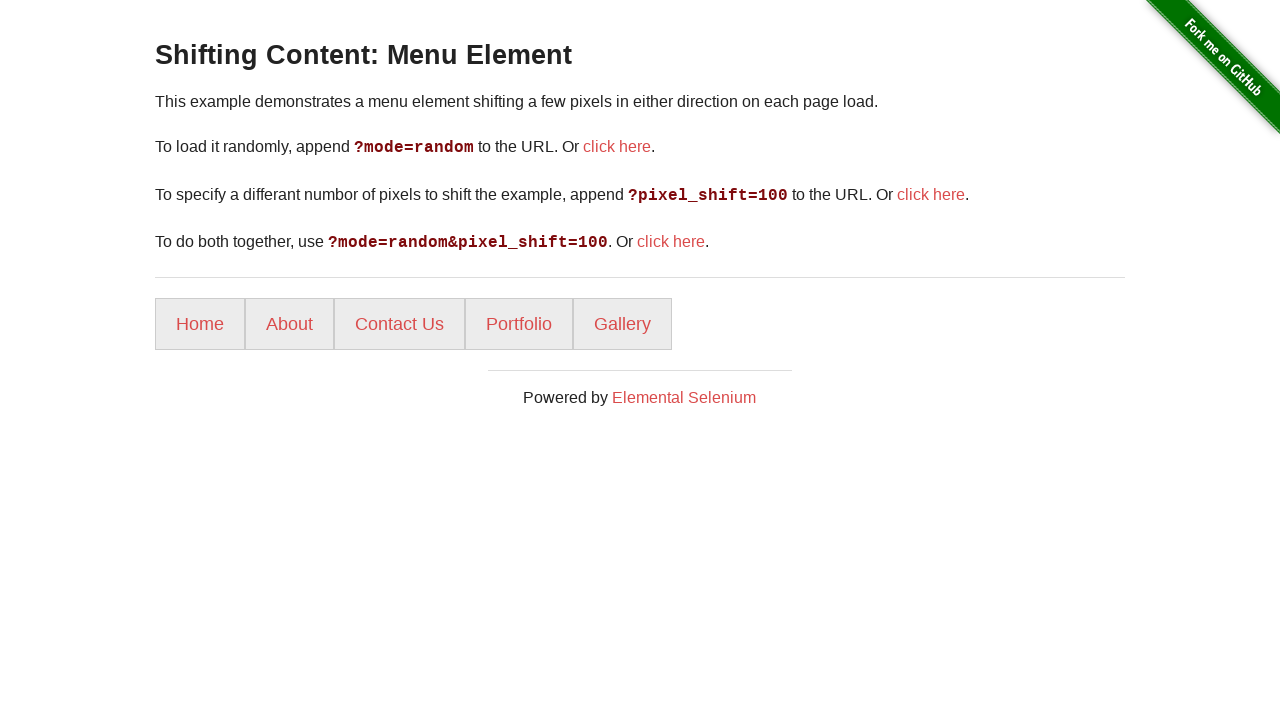

Retrieved page title: 'The Internet'
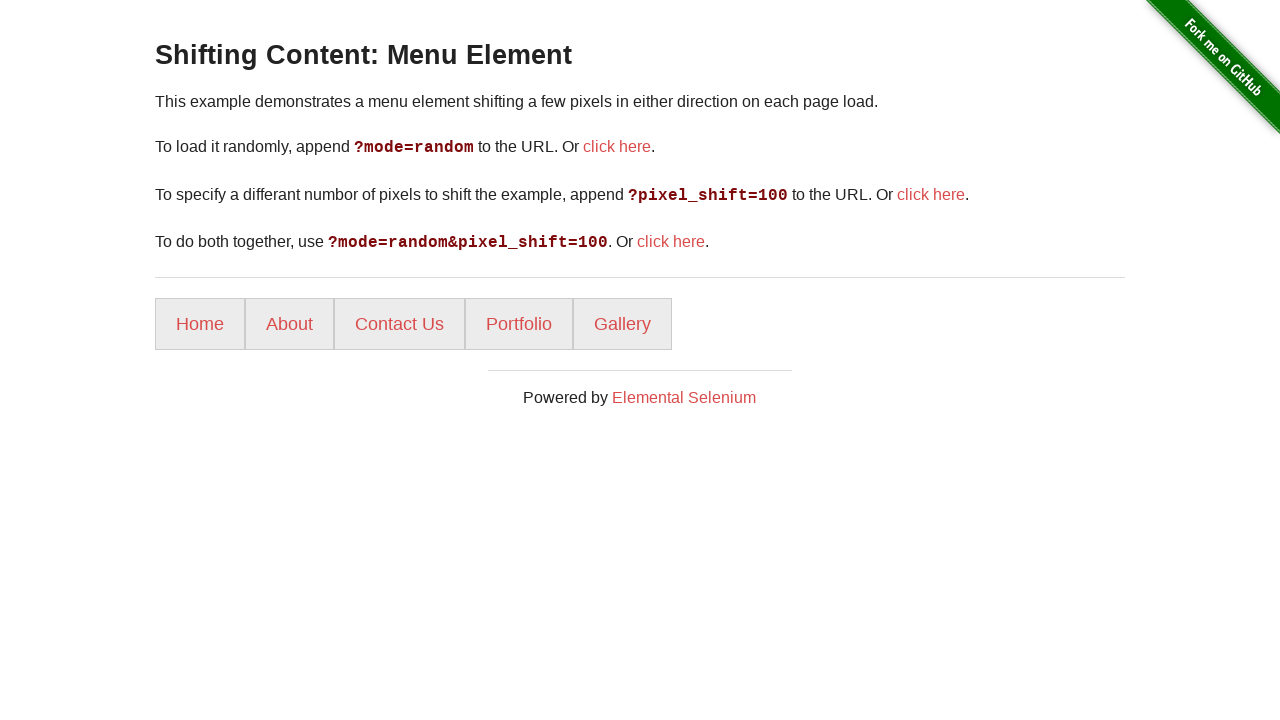

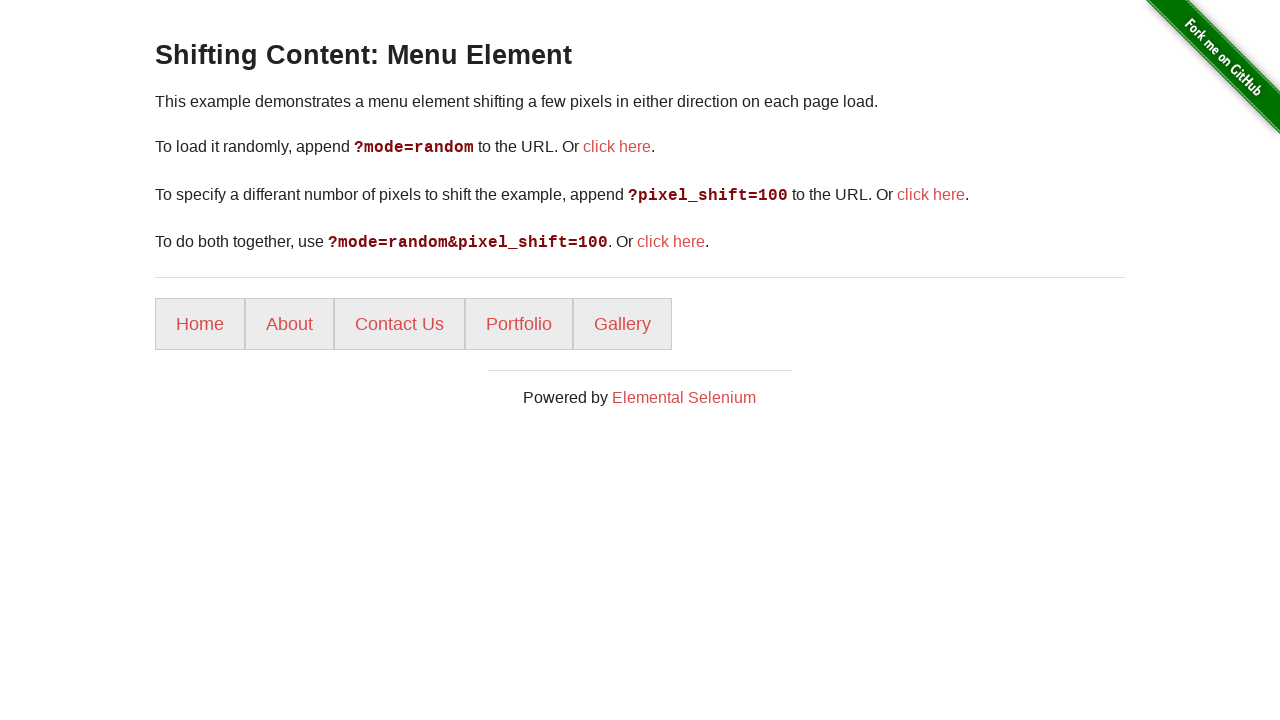